Tests various scrolling capabilities and JavaScript executor interactions on a shopping website, including scrolling in different directions, clicking elements, and filling search fields

Starting URL: https://rahulshettyacademy.com/seleniumPractise/#/

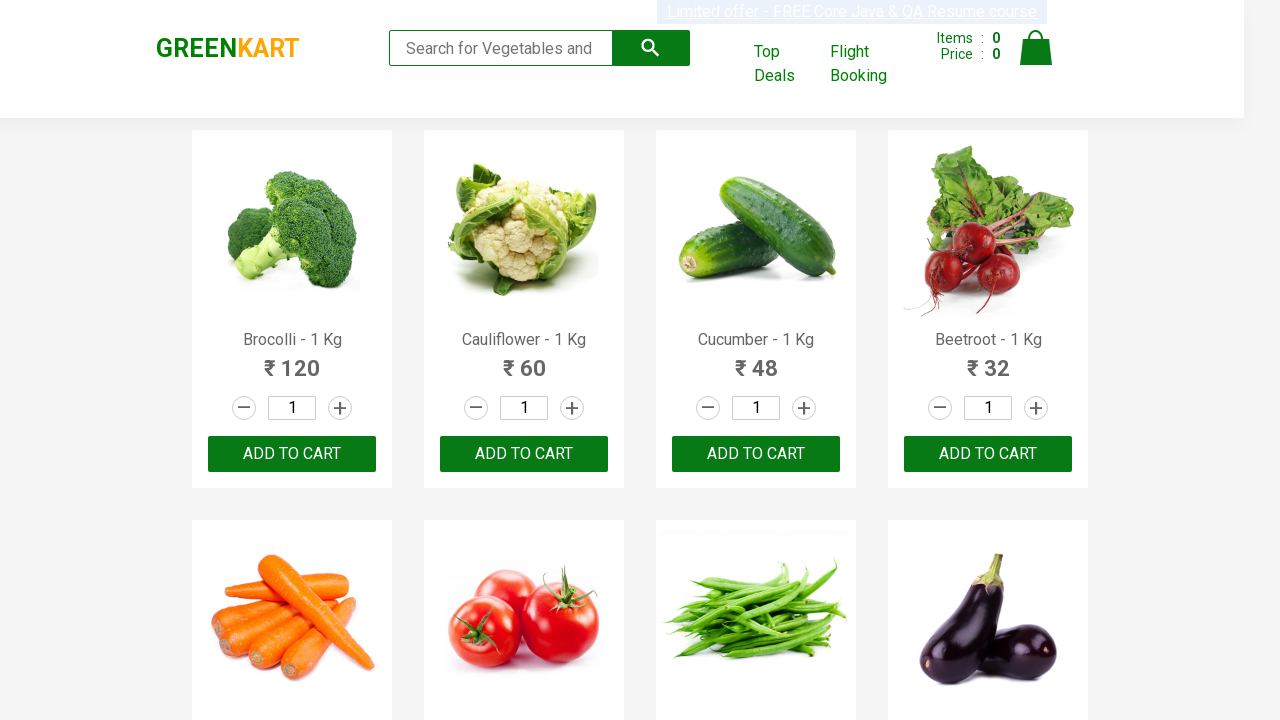

Scrolled down by 1000 pixels using JavaScript executor
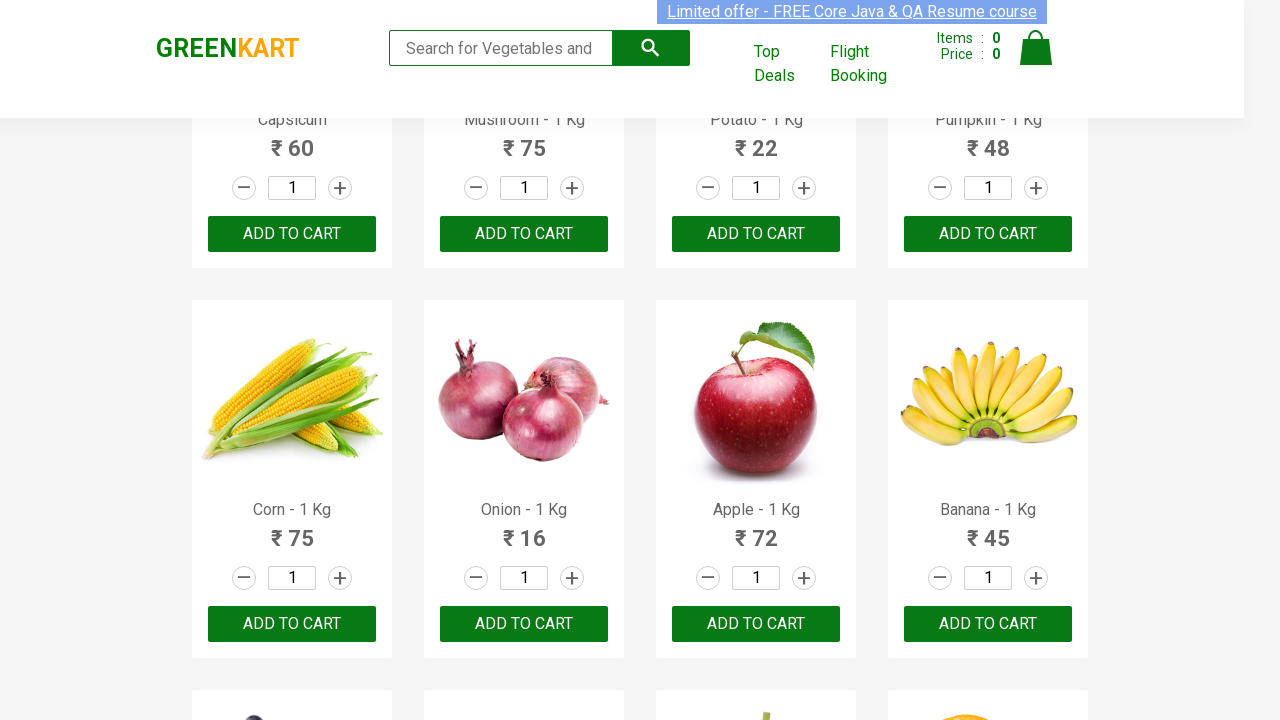

Waited 500ms after scrolling down
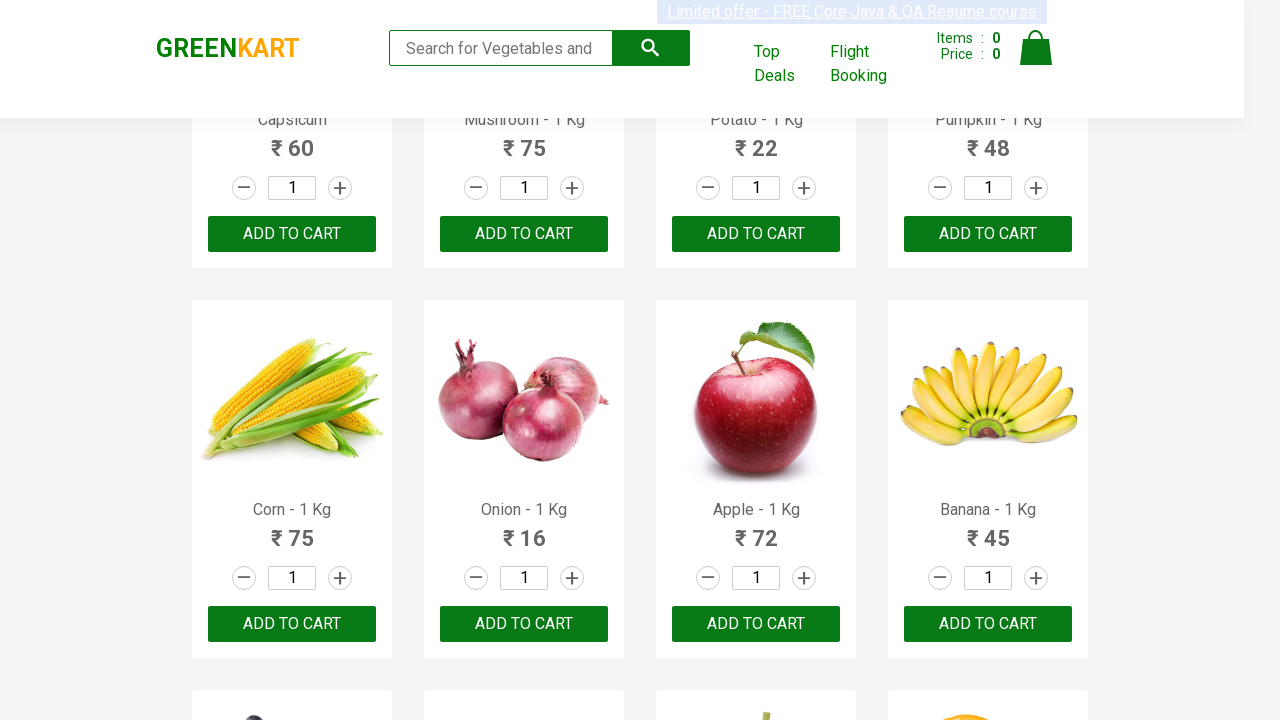

Scrolled up by 500 pixels using JavaScript executor
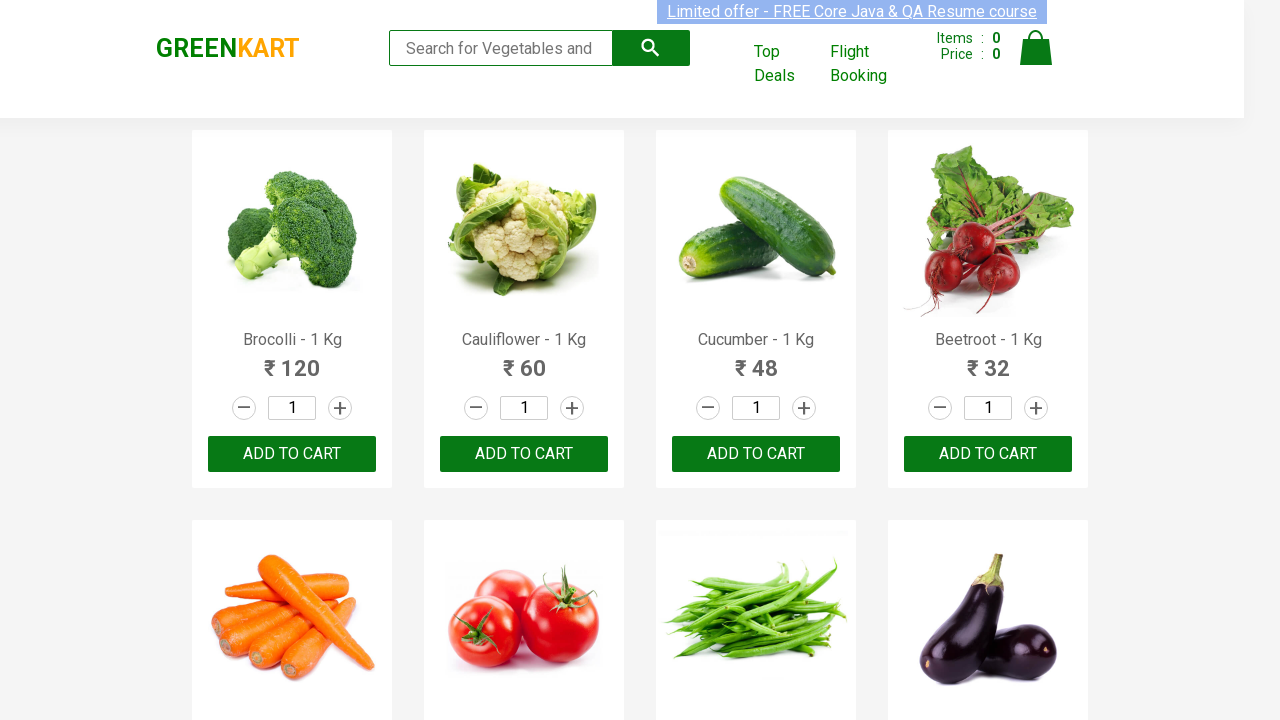

Waited 500ms after scrolling up
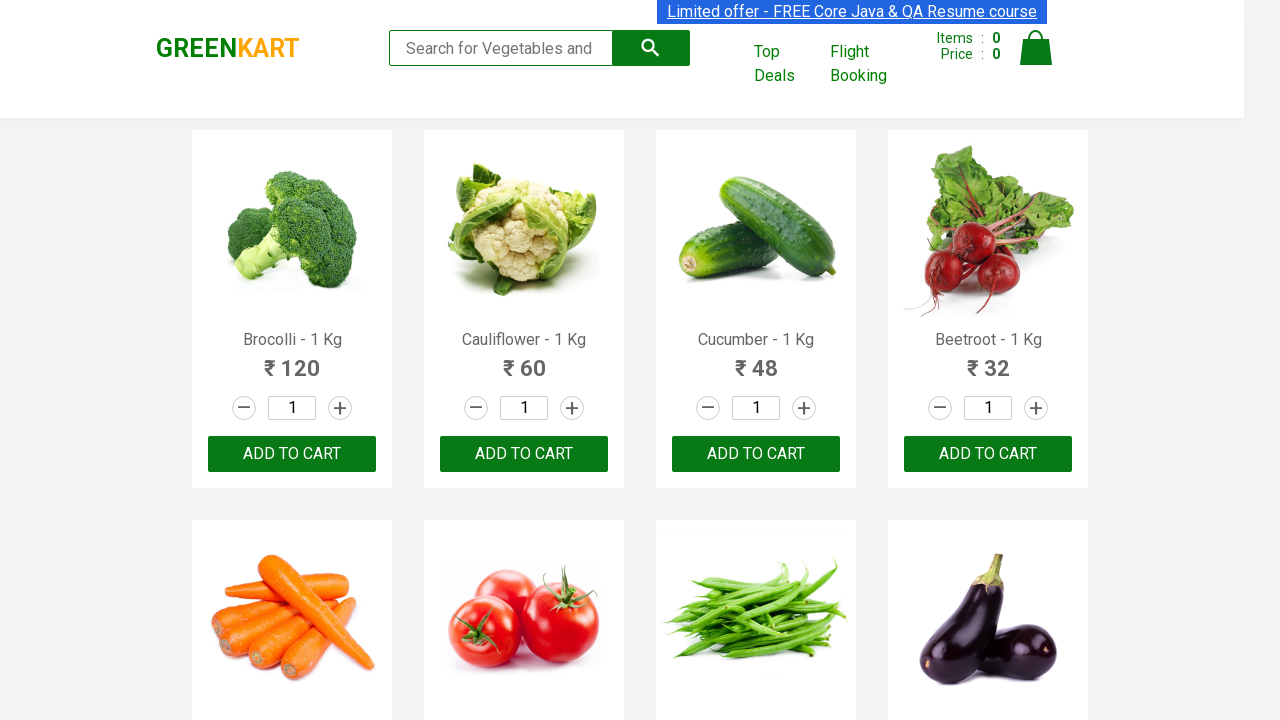

Scrolled right by 1000 pixels using JavaScript executor
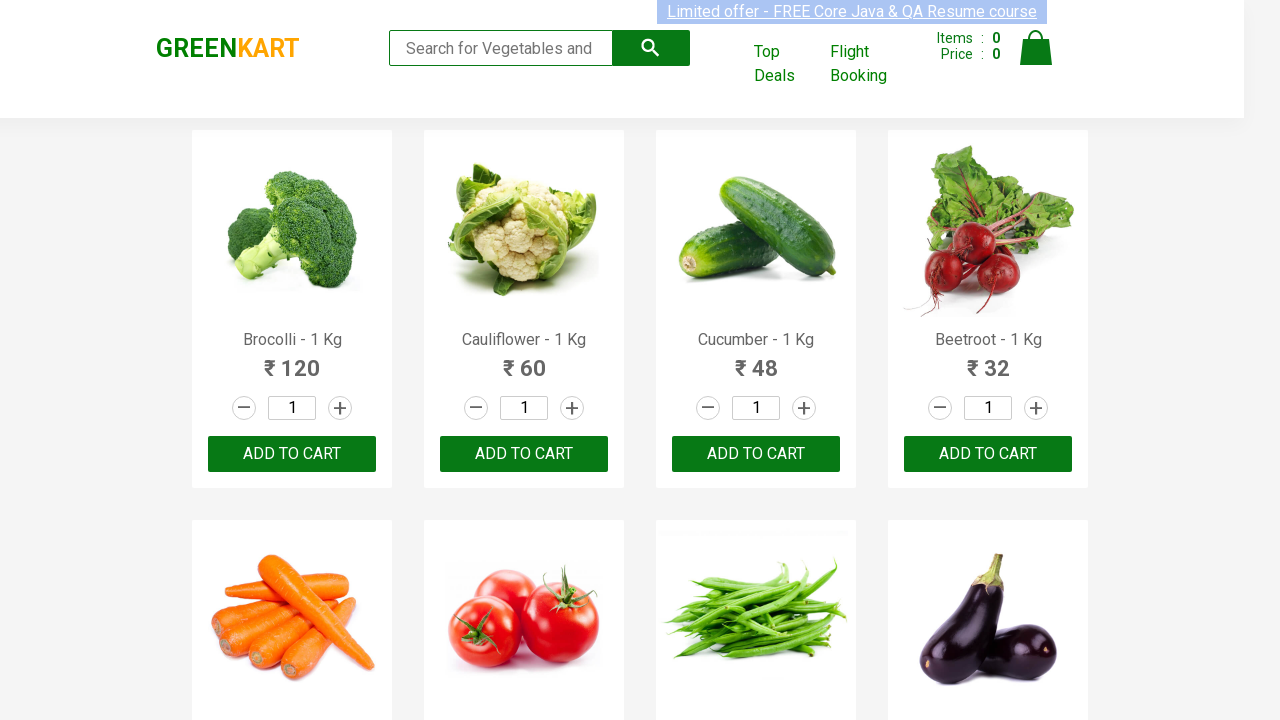

Waited 500ms after scrolling right
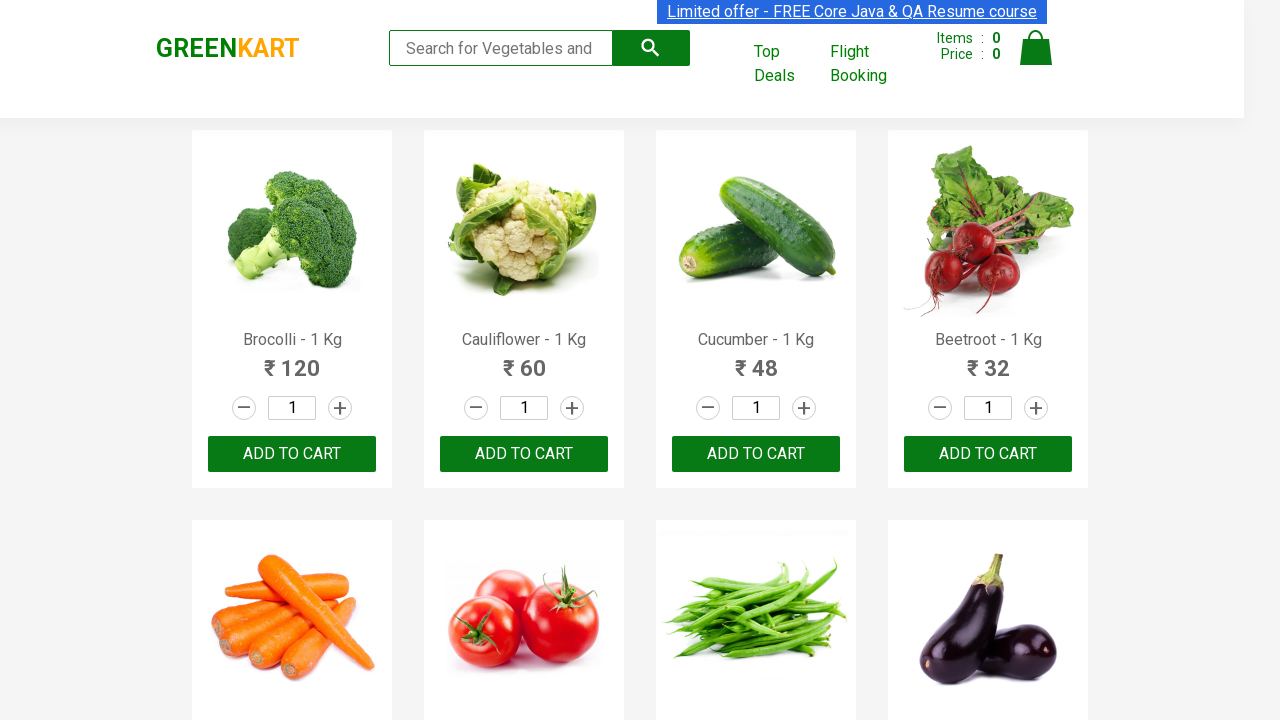

Scrolled left by 1000 pixels using JavaScript executor
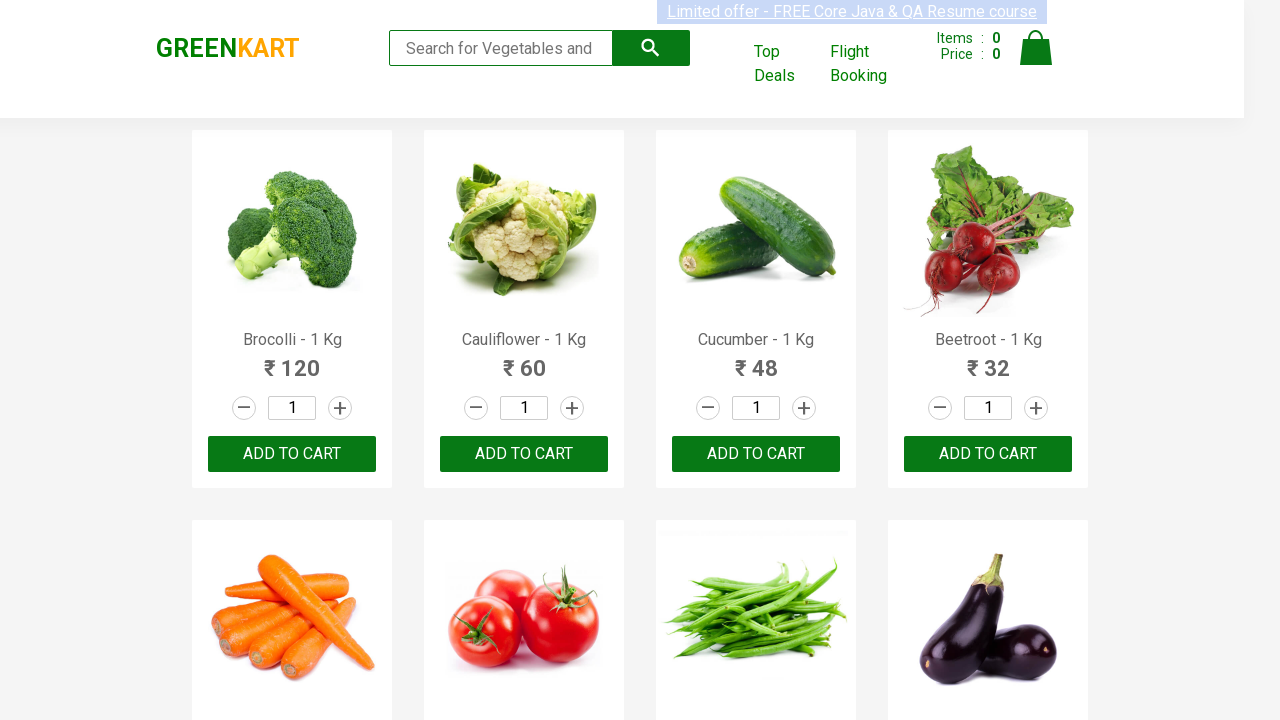

Waited 500ms after scrolling left
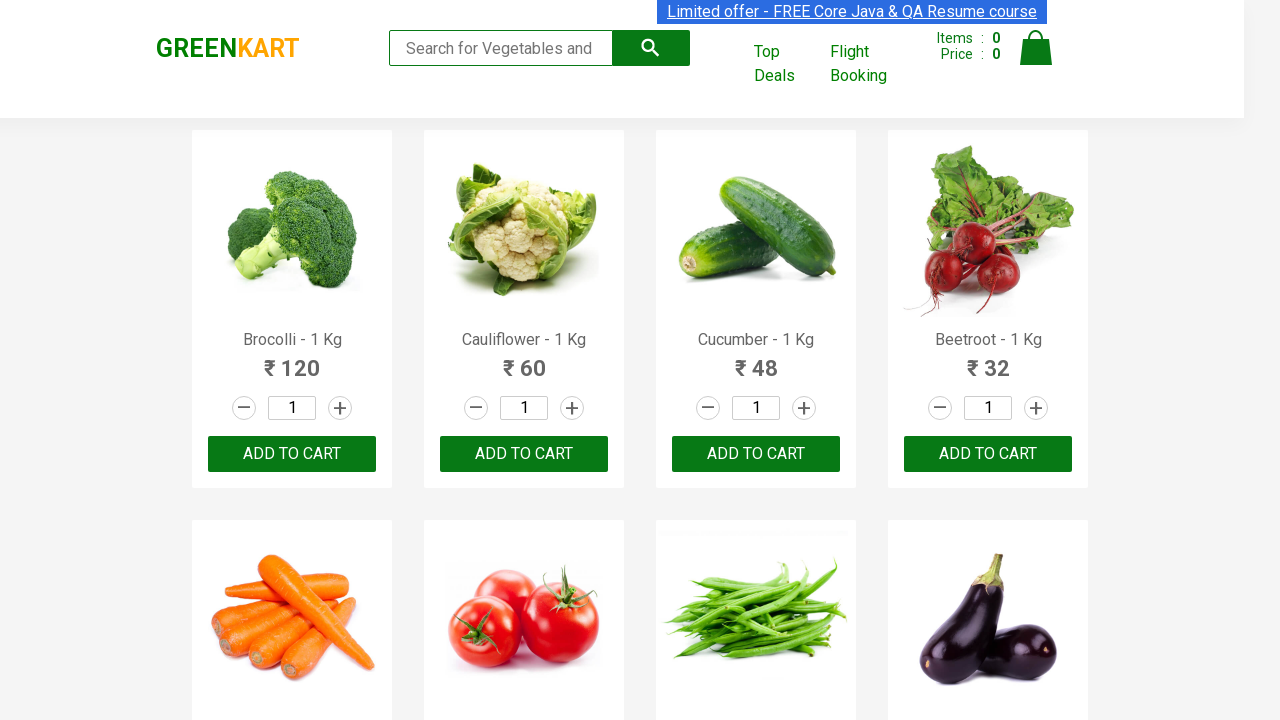

Scrolled to bottom of page using JavaScript executor
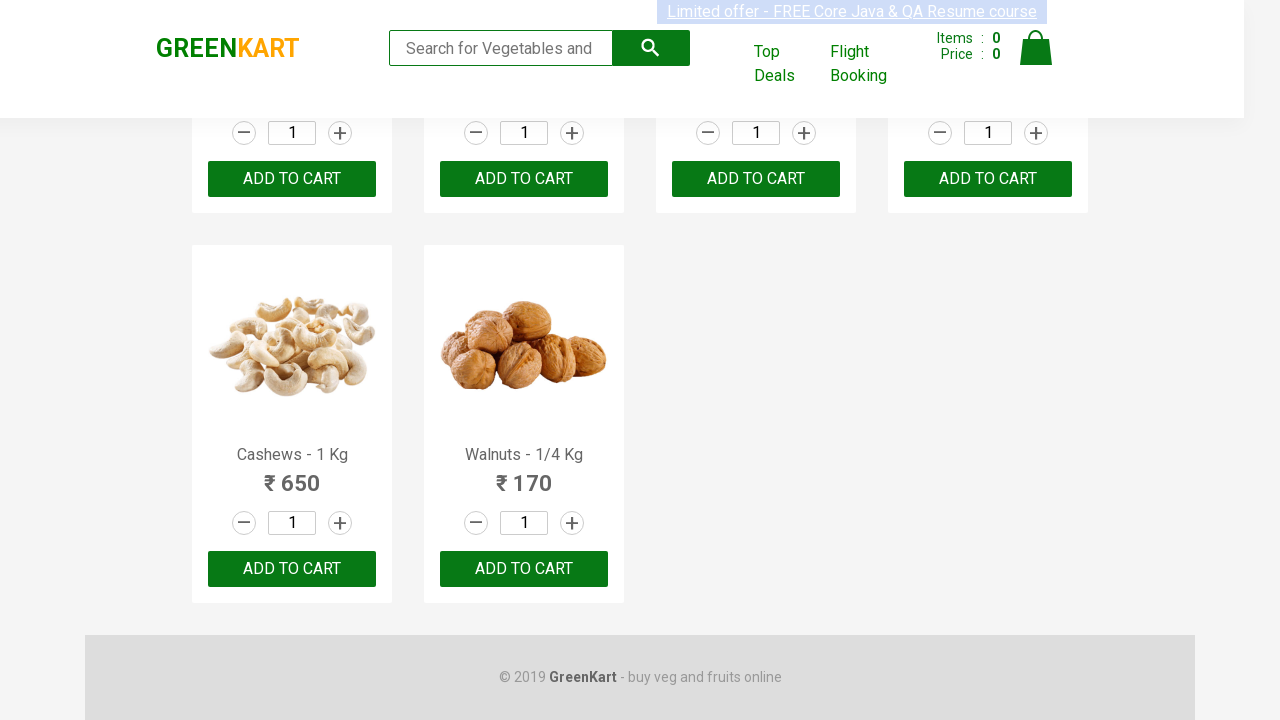

Waited 500ms after scrolling to bottom
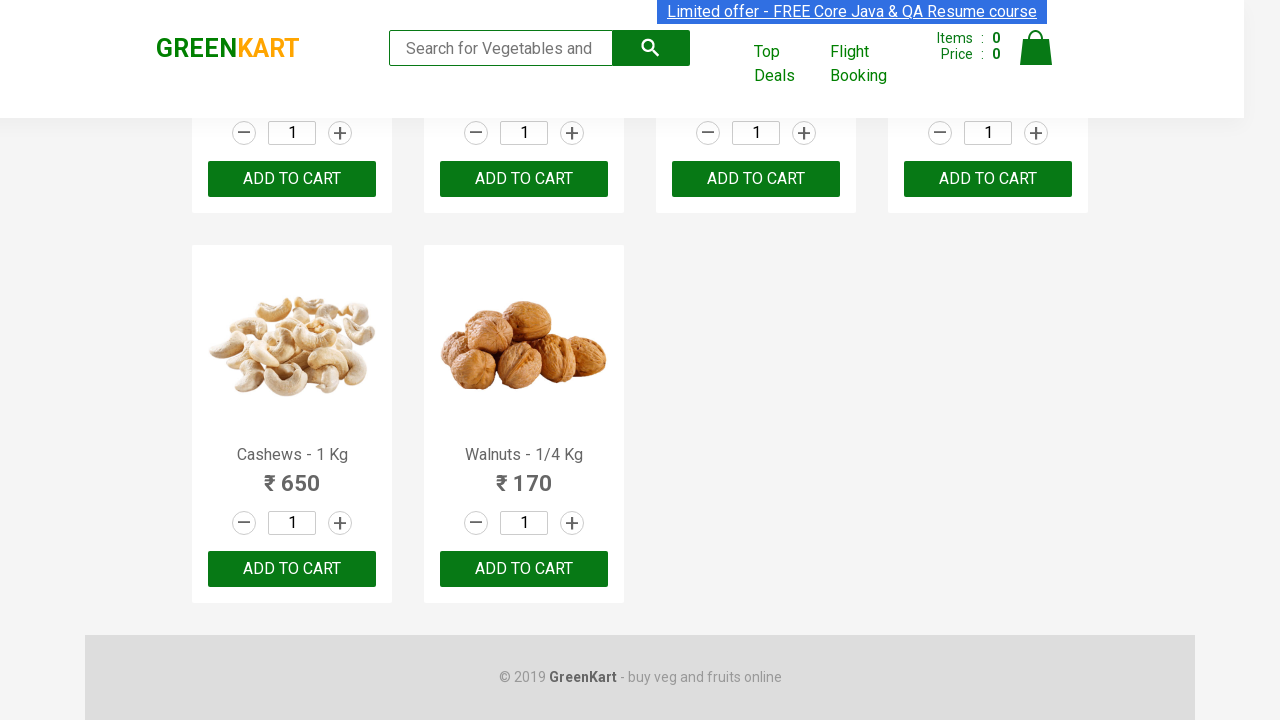

Scrolled back to top of page using JavaScript executor
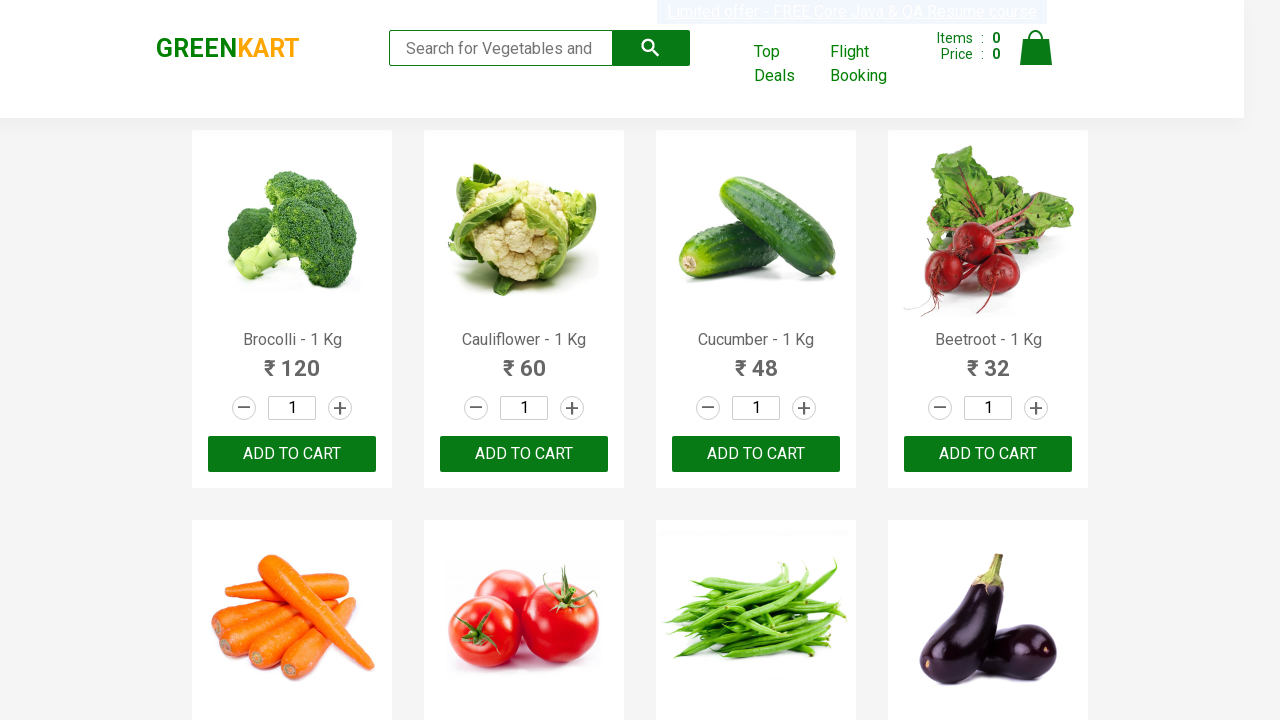

Waited 500ms after scrolling to top
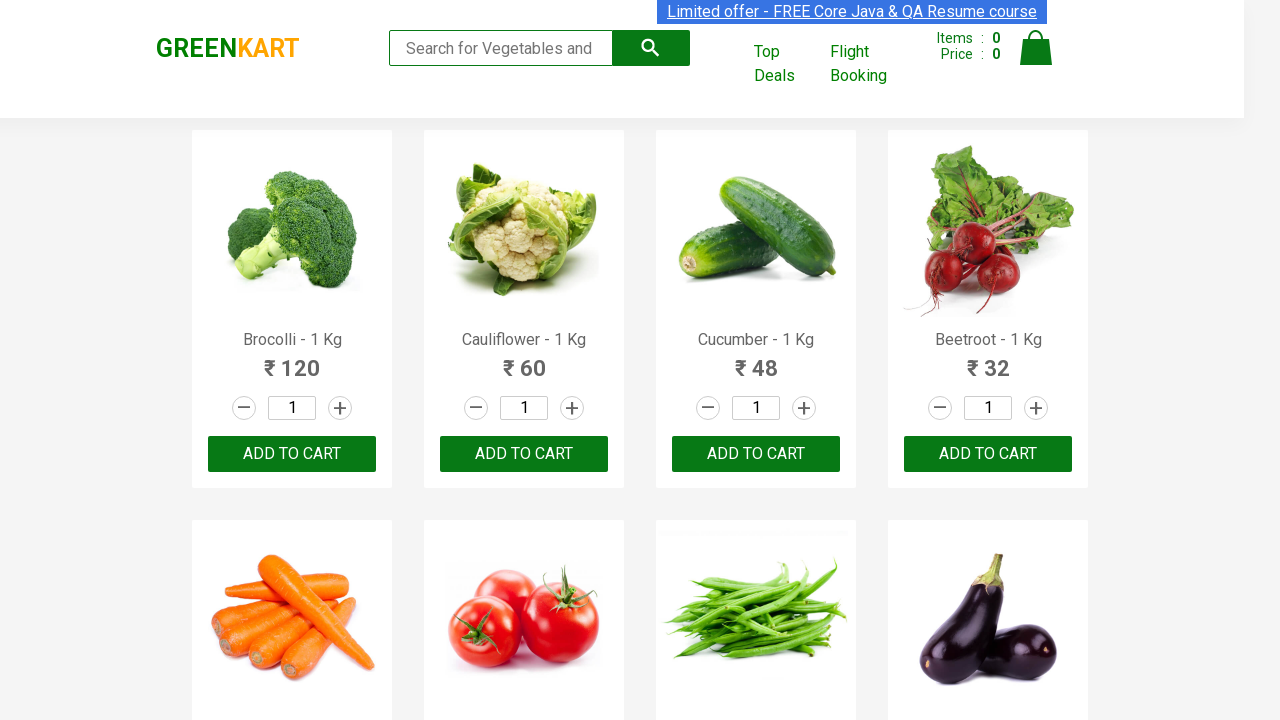

Retrieved page title: GreenKart - veg and fruits kart
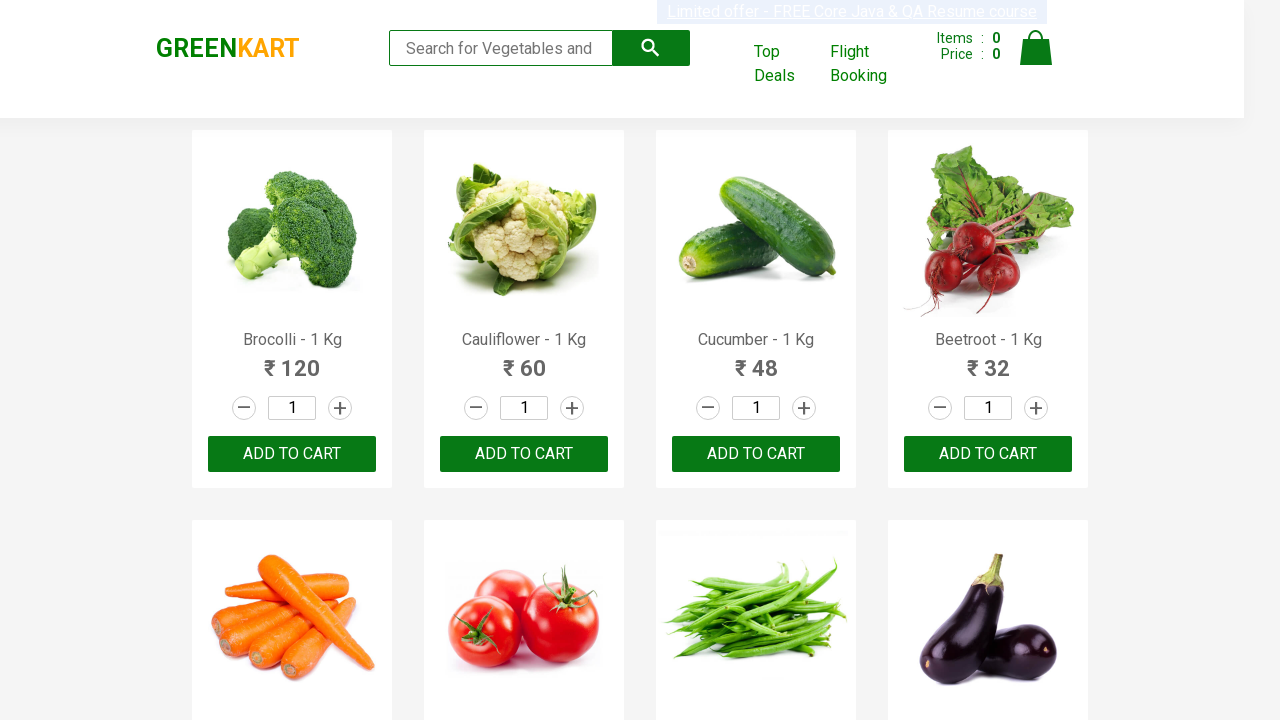

Located GreenKart text element
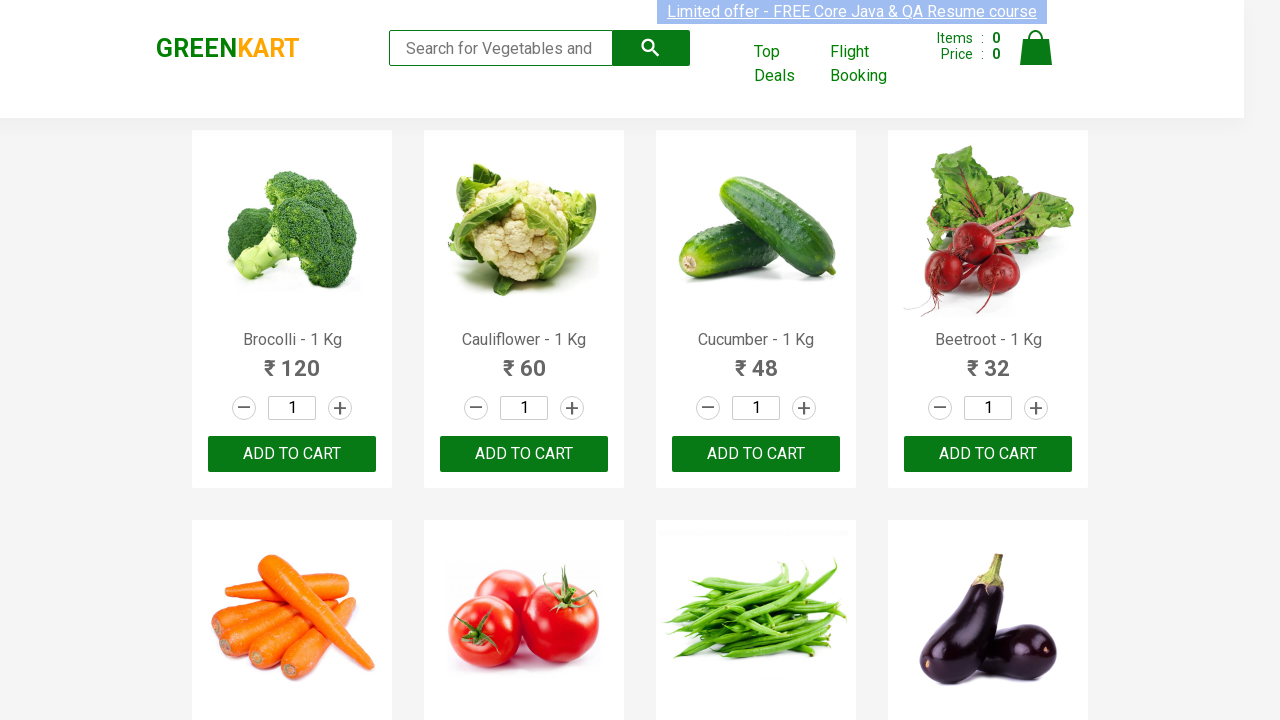

Scrolled GreenKart element into view
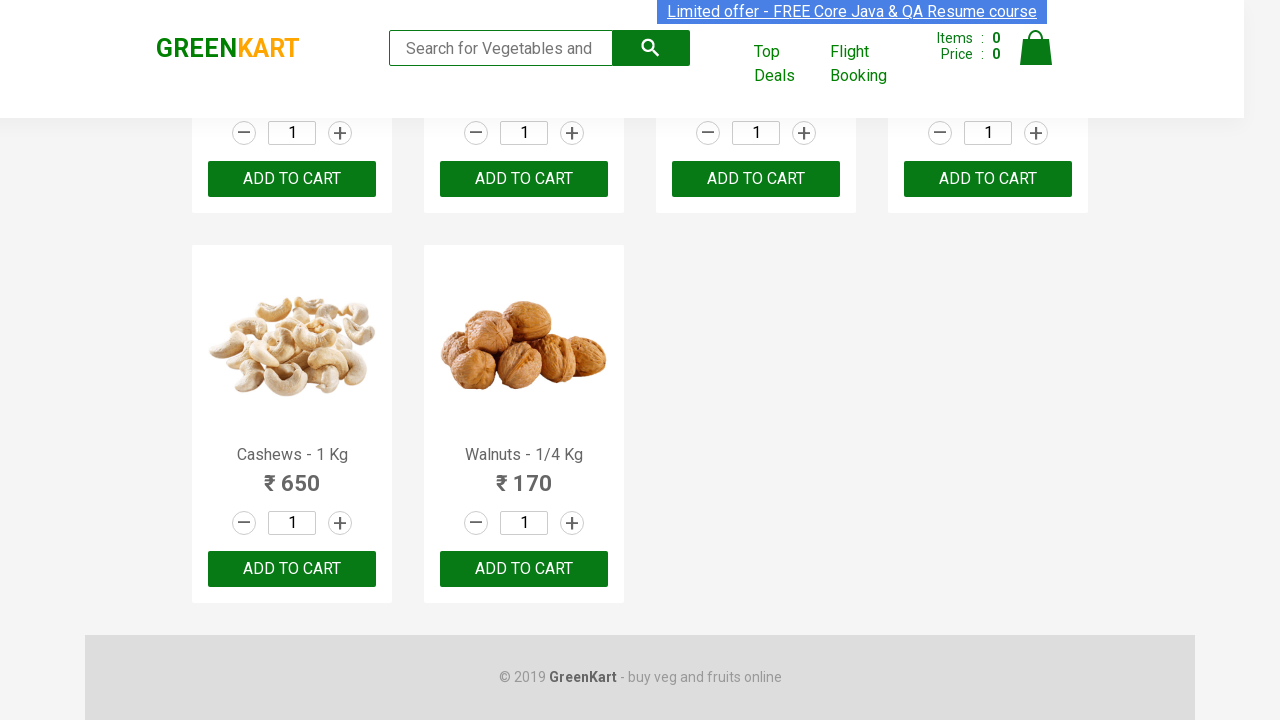

Waited 500ms after scrolling to GreenKart element
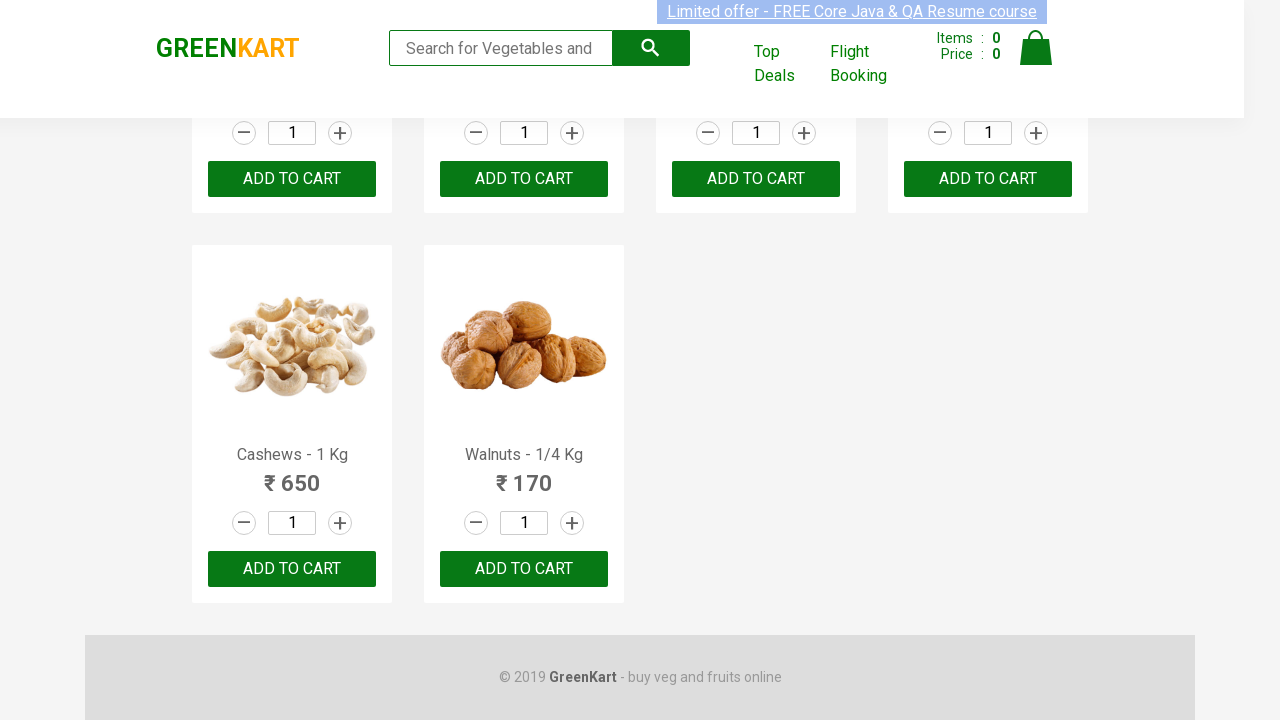

Clicked on cart icon at (1036, 59) on xpath=//a[@class='cart-icon']
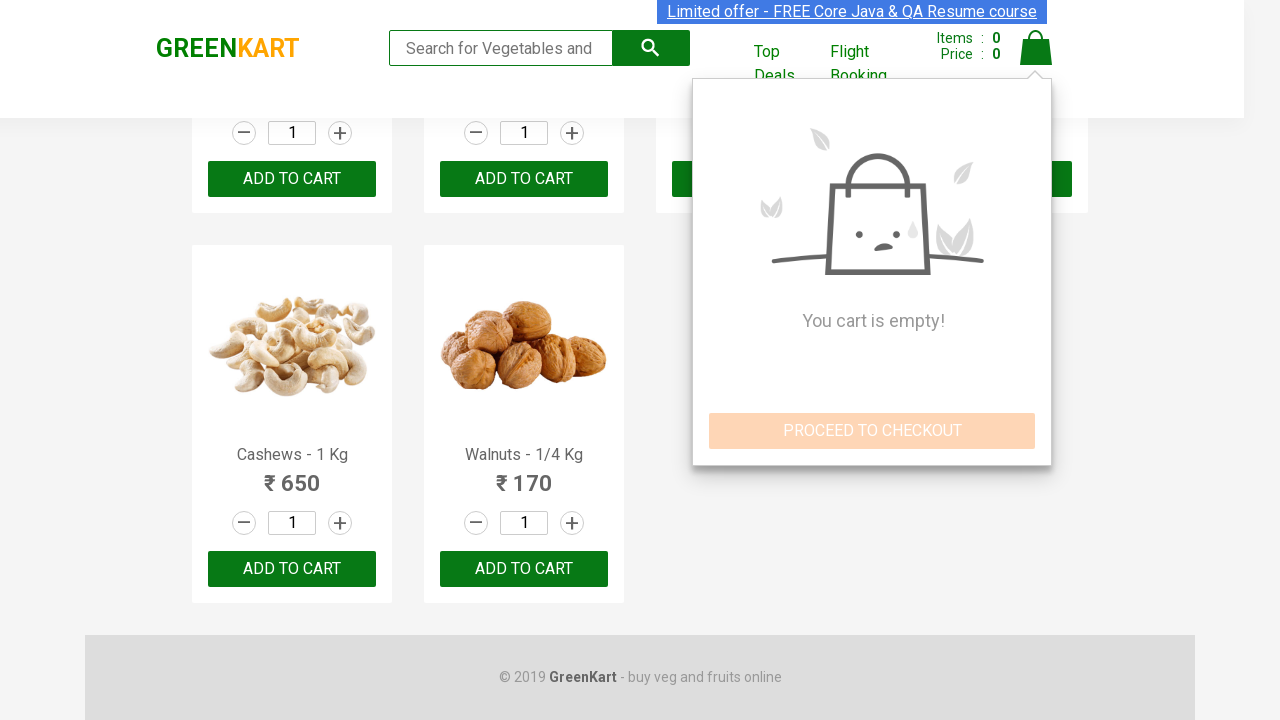

Waited 500ms after clicking cart icon
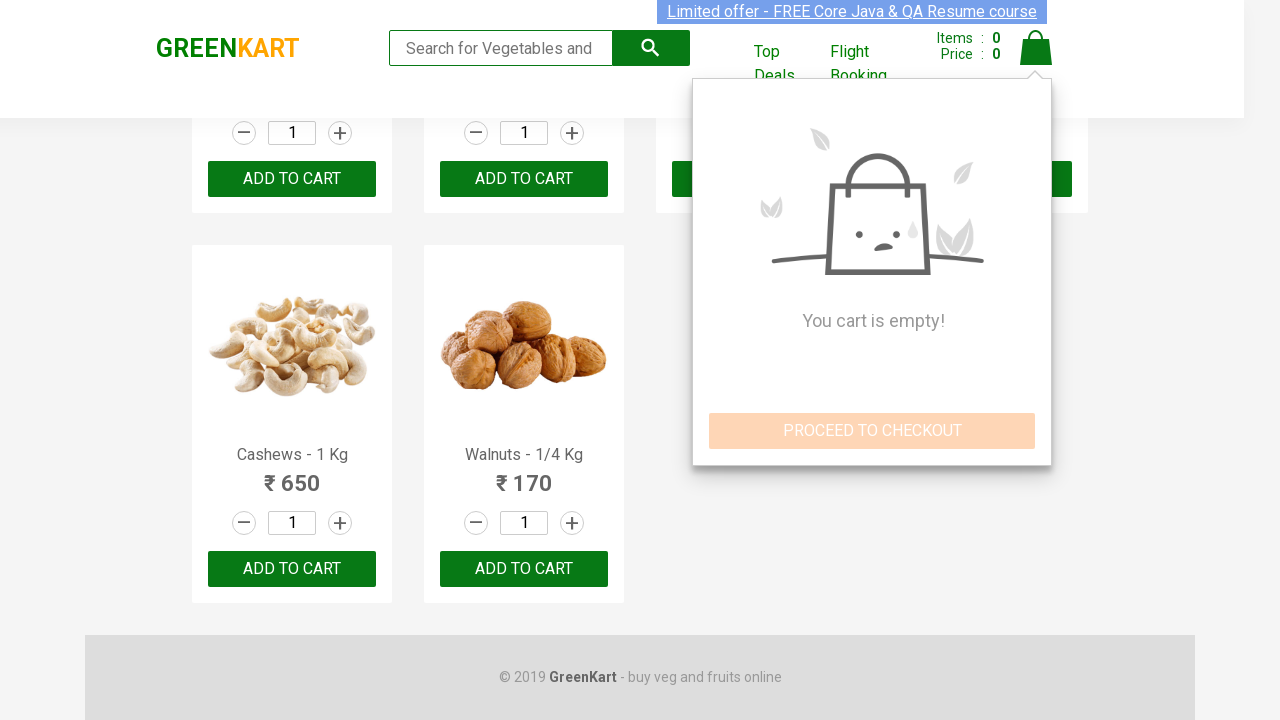

Filled search box with 'cucumber' on xpath=//input[@type='search']
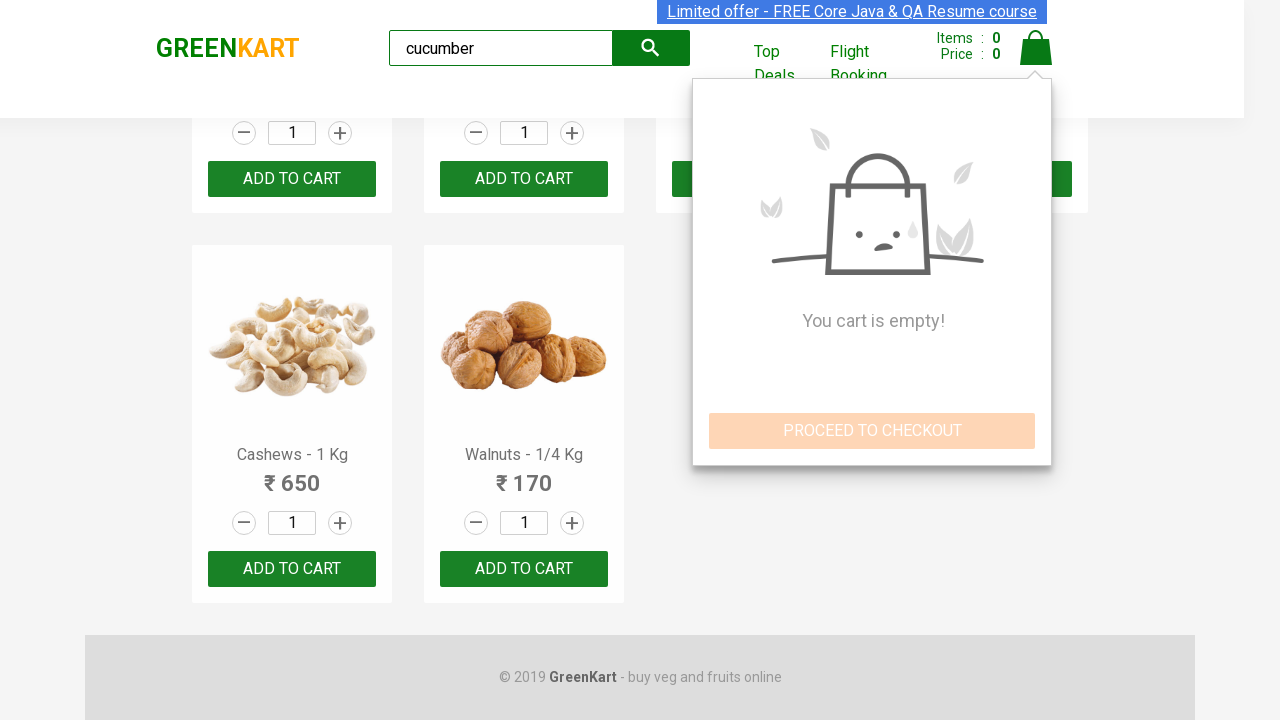

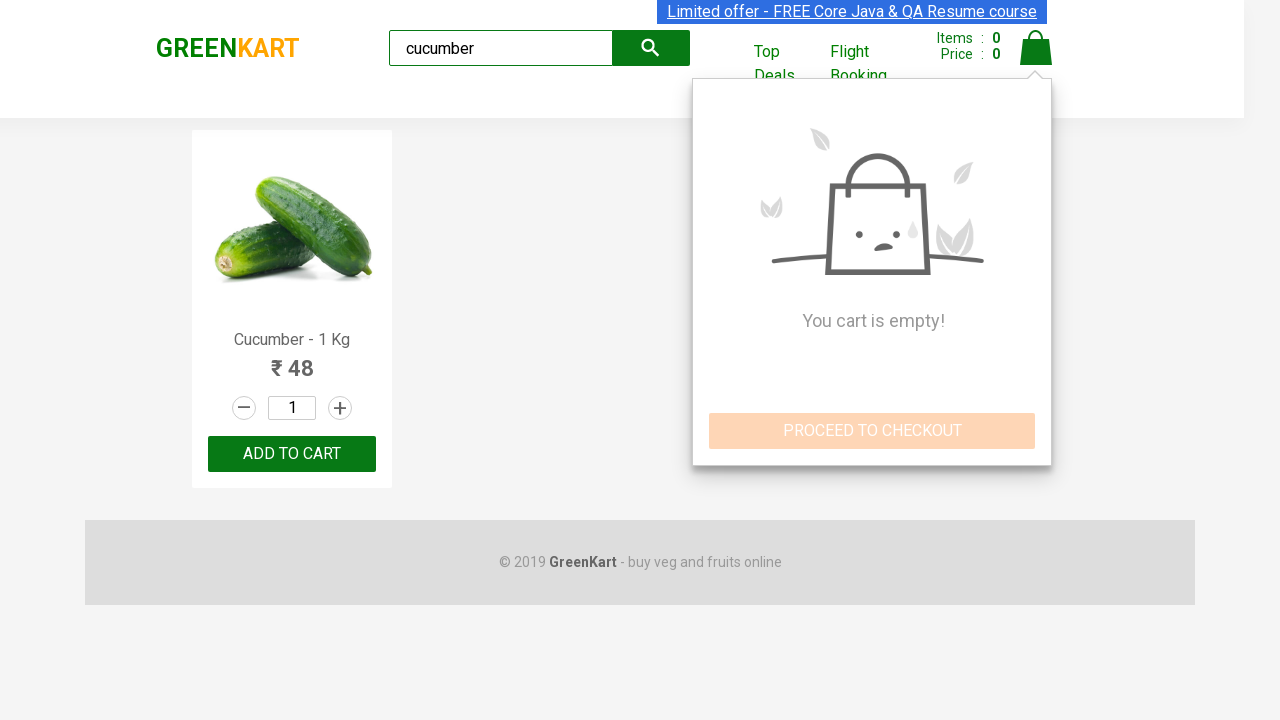